Navigates to the Swarthmore College course catalog departments page and clicks on the first department link in the list

Starting URL: https://catalog.swarthmore.edu/content.php?catoid=7&navoid=194

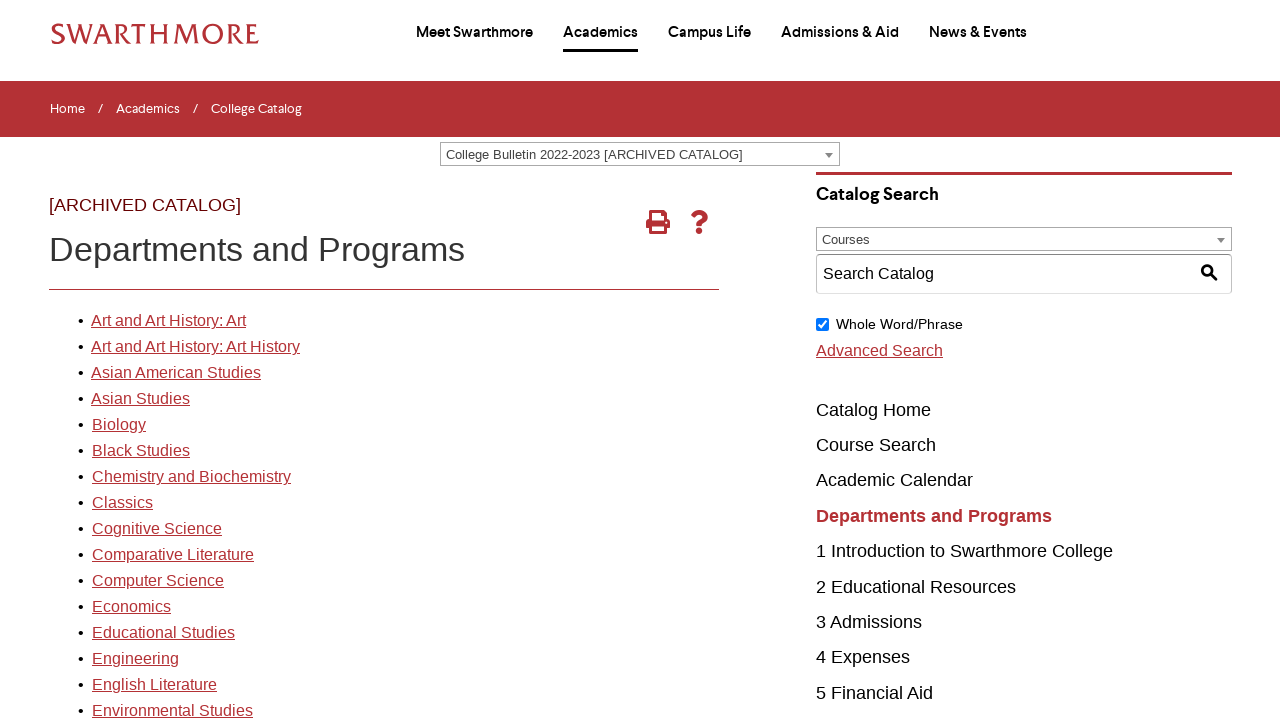

Waited for the first department link to load in the departments list
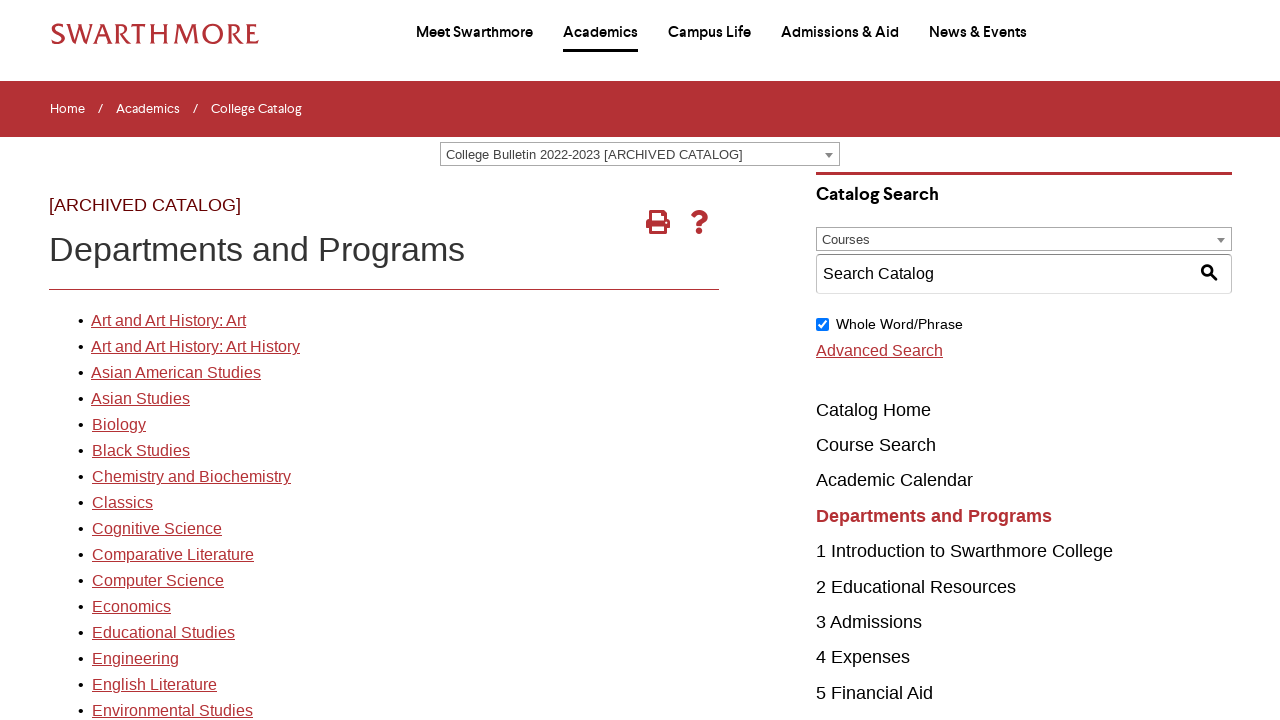

Clicked on the first department link in the list at (168, 321) on body > table > tbody > tr:nth-child(3) > td.block_n2_and_content > table > tbody
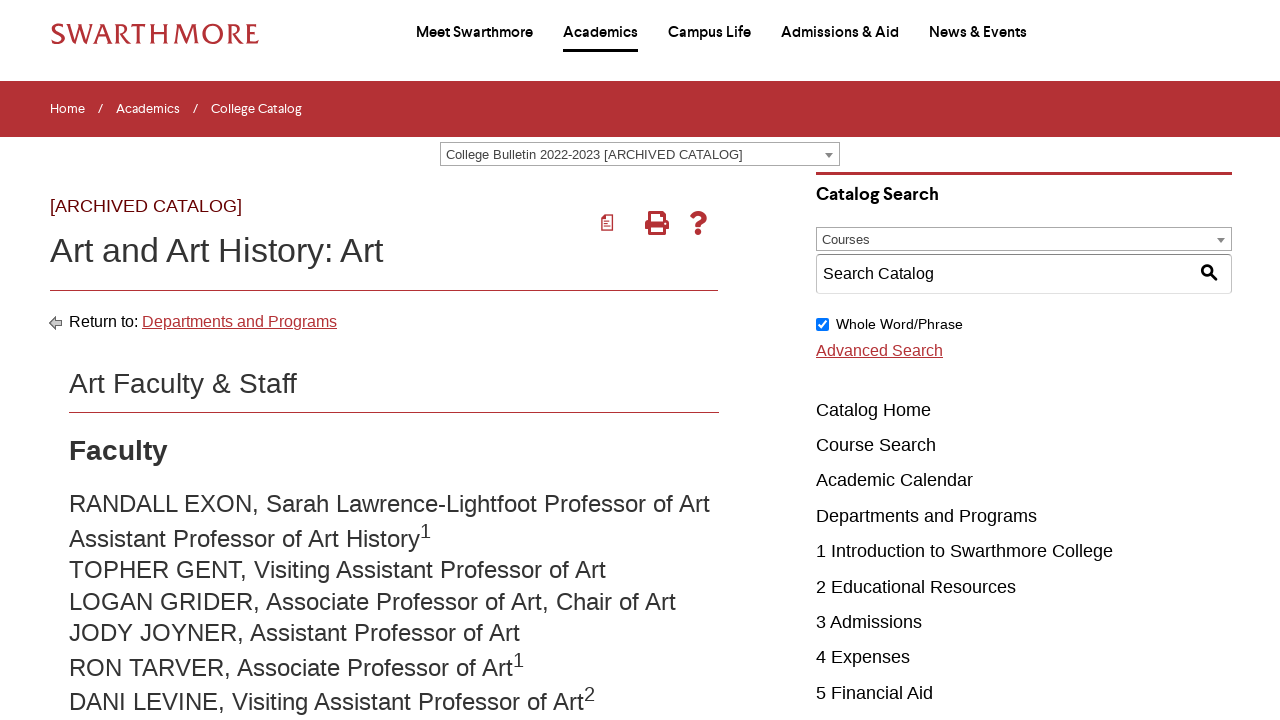

Department page loaded and network idle
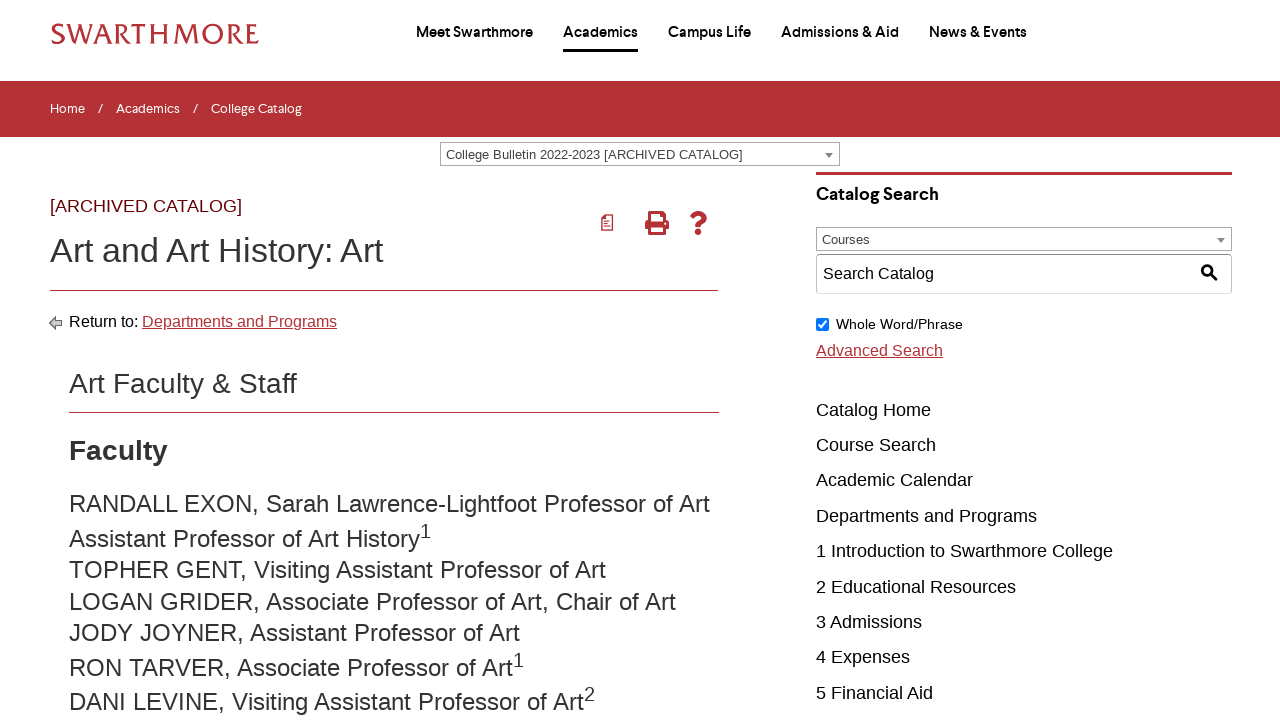

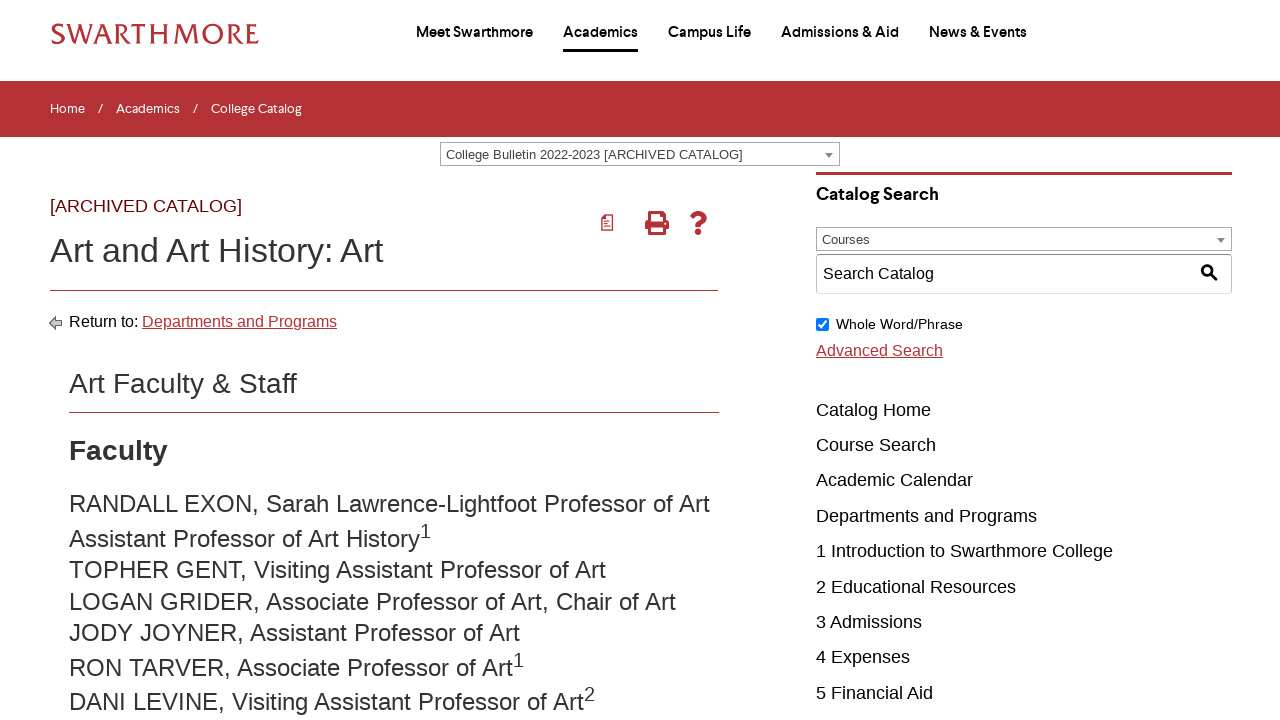